Tests navigation through all product categories (Phones, Laptops, Monitors) on the Demoblaze demo e-commerce site and verifies products load for each category

Starting URL: https://demoblaze.com/index.html#

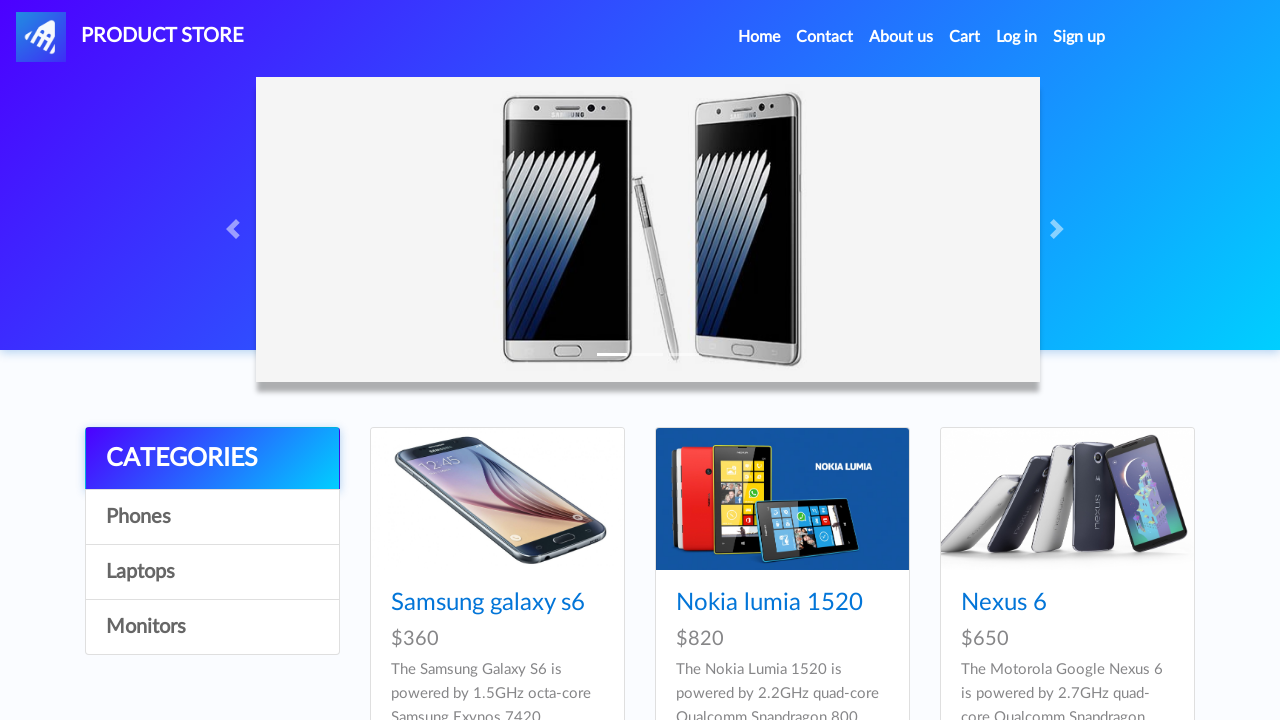

Clicked on Phones category link at (212, 517) on a:text('Phones')
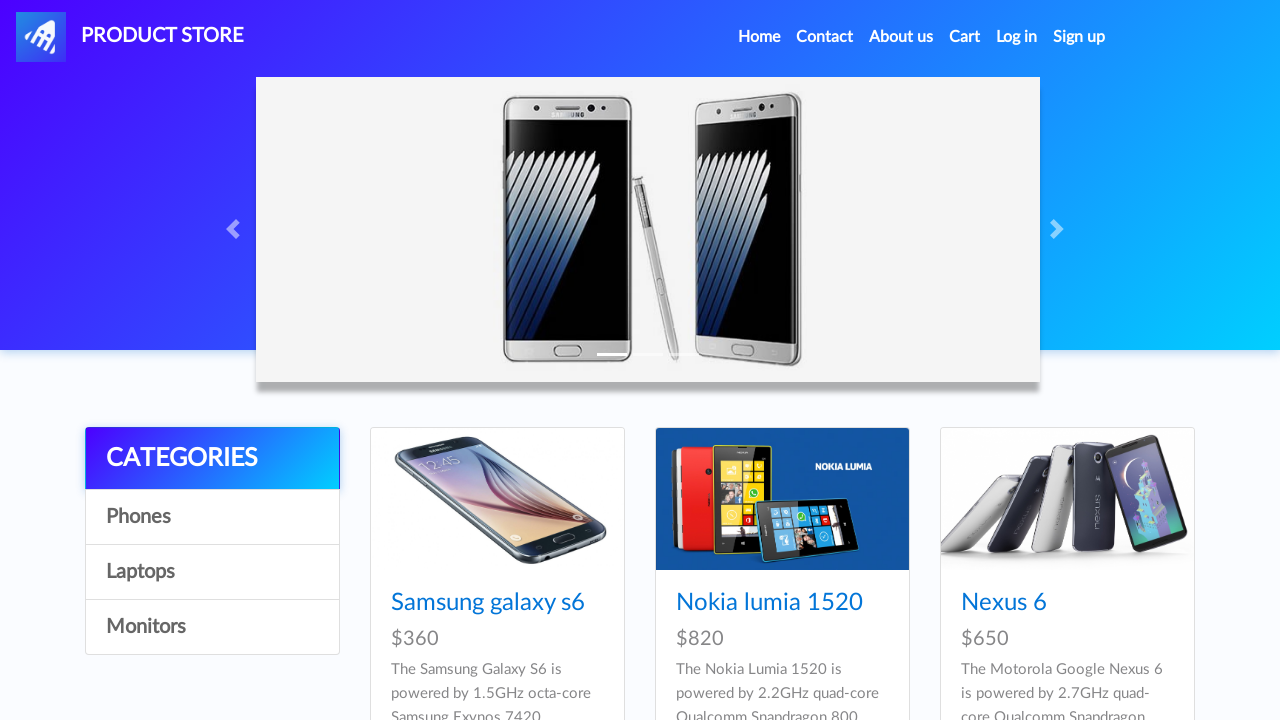

Products loaded for Phones category
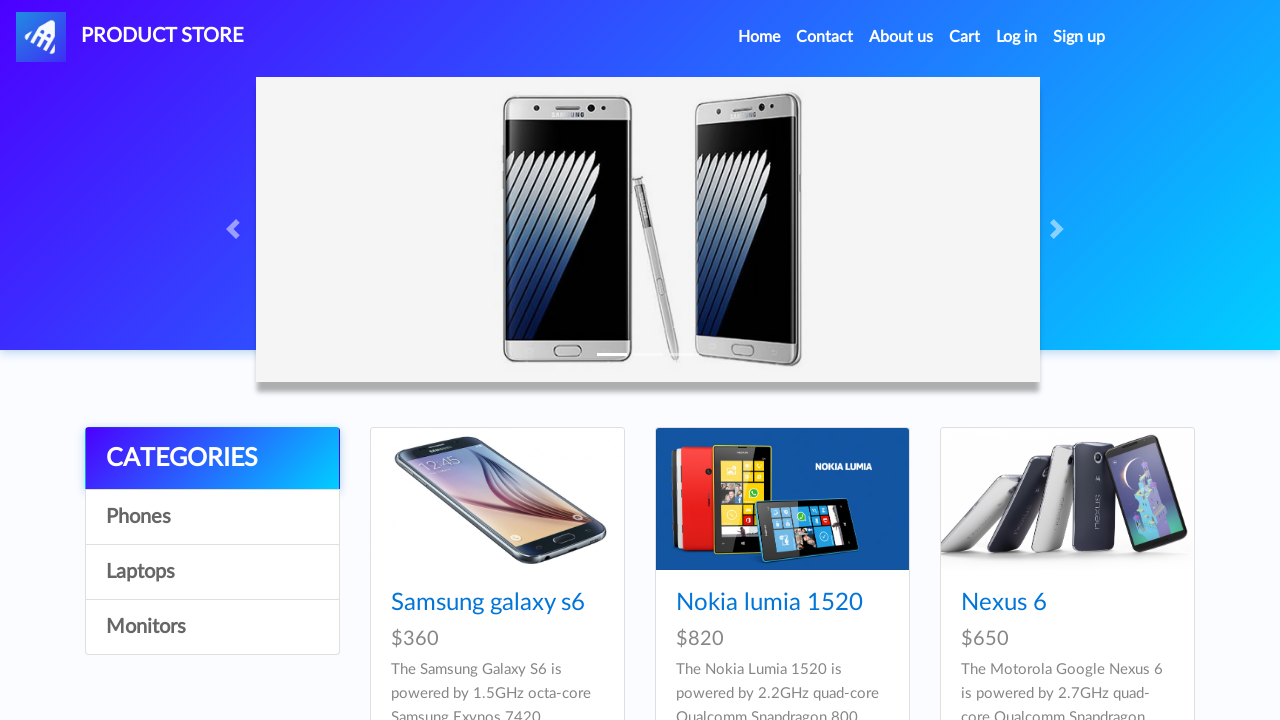

Clicked on Laptops category link at (212, 572) on a:text('Laptops')
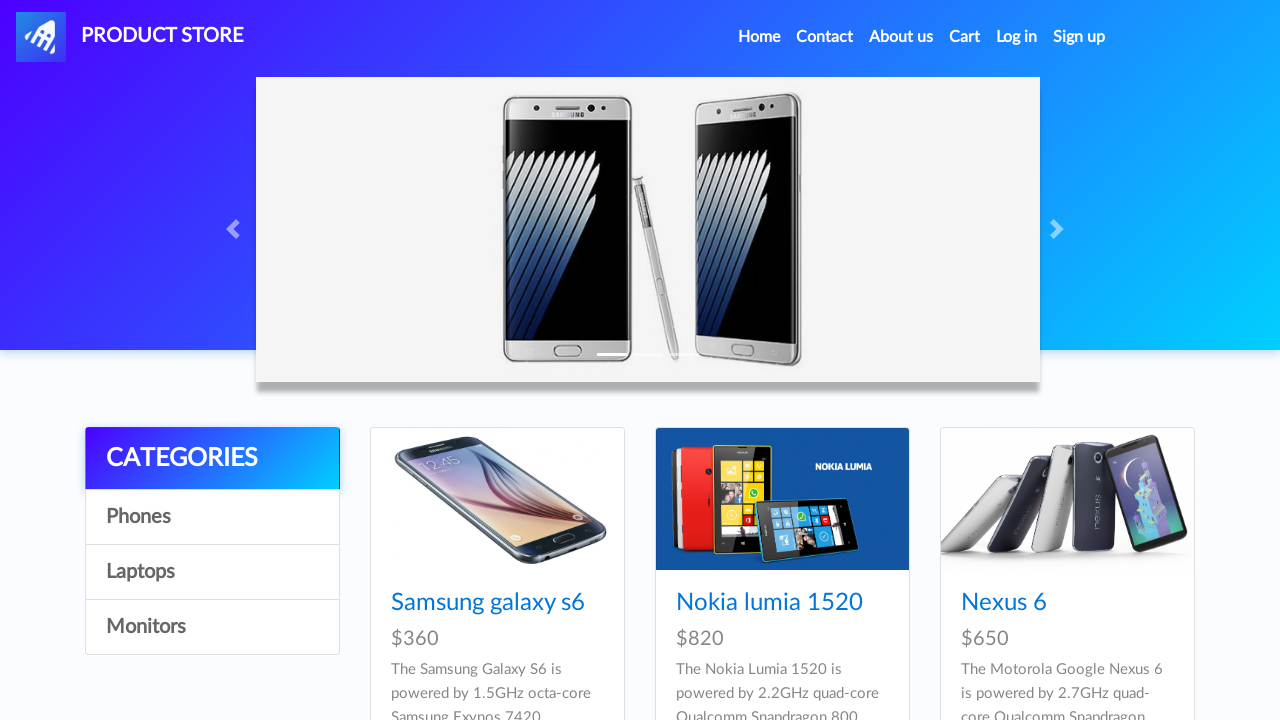

Products loaded for Laptops category
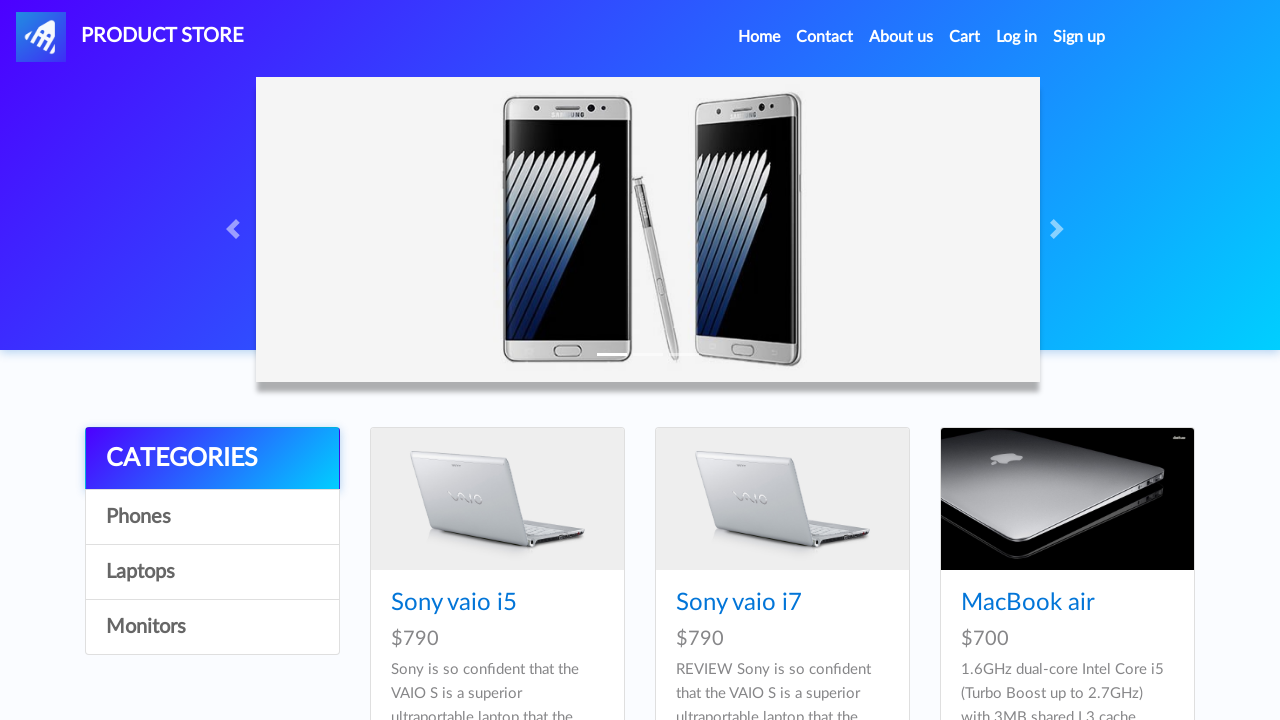

Clicked on Monitors category link at (212, 627) on a:text('Monitors')
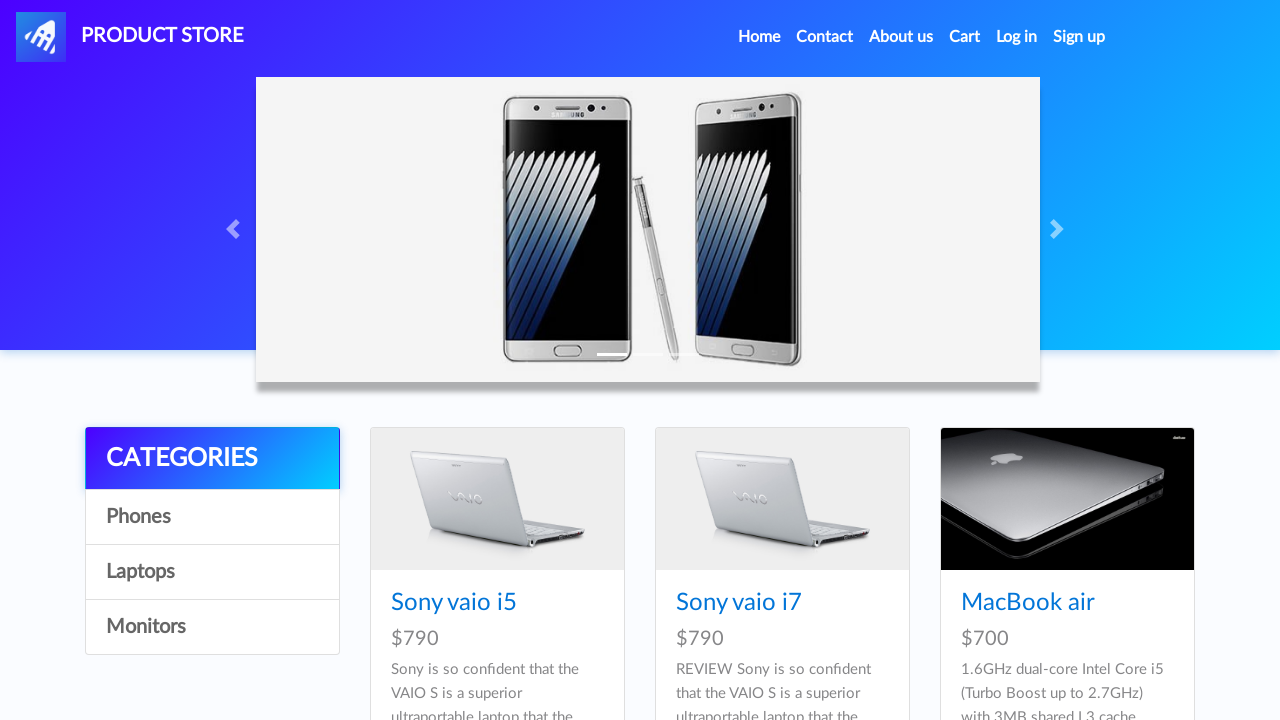

Products loaded for Monitors category
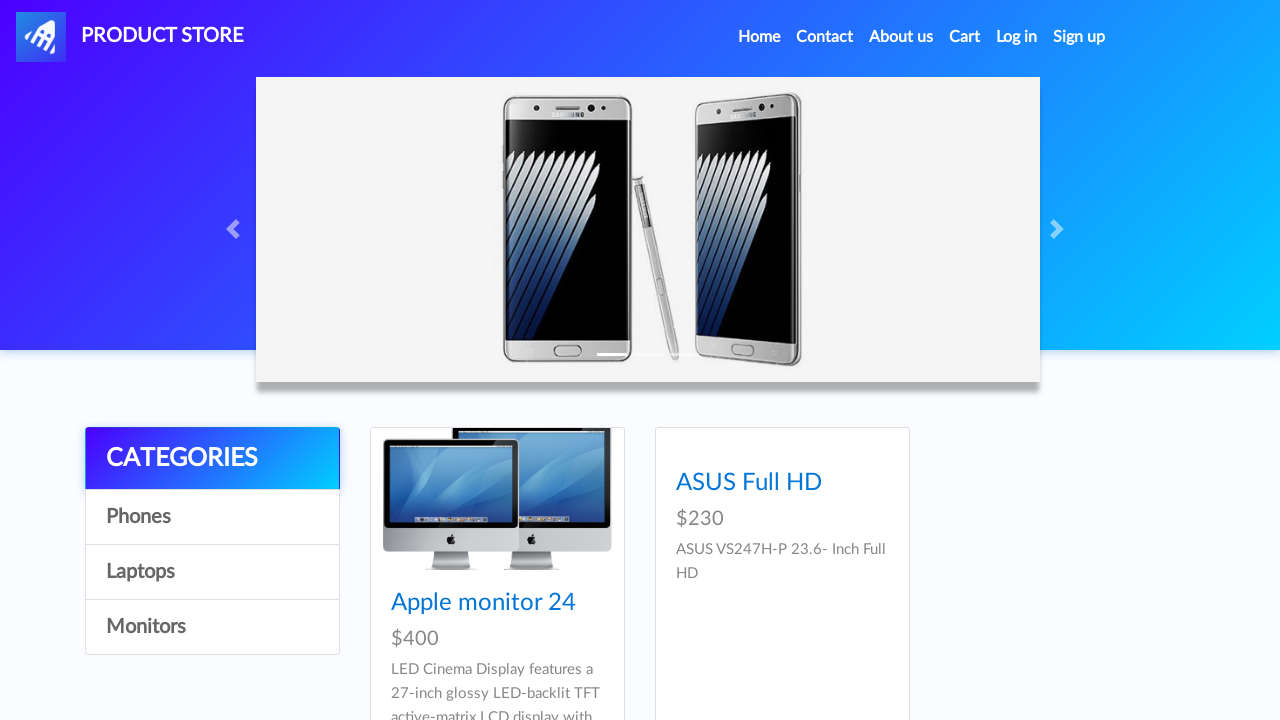

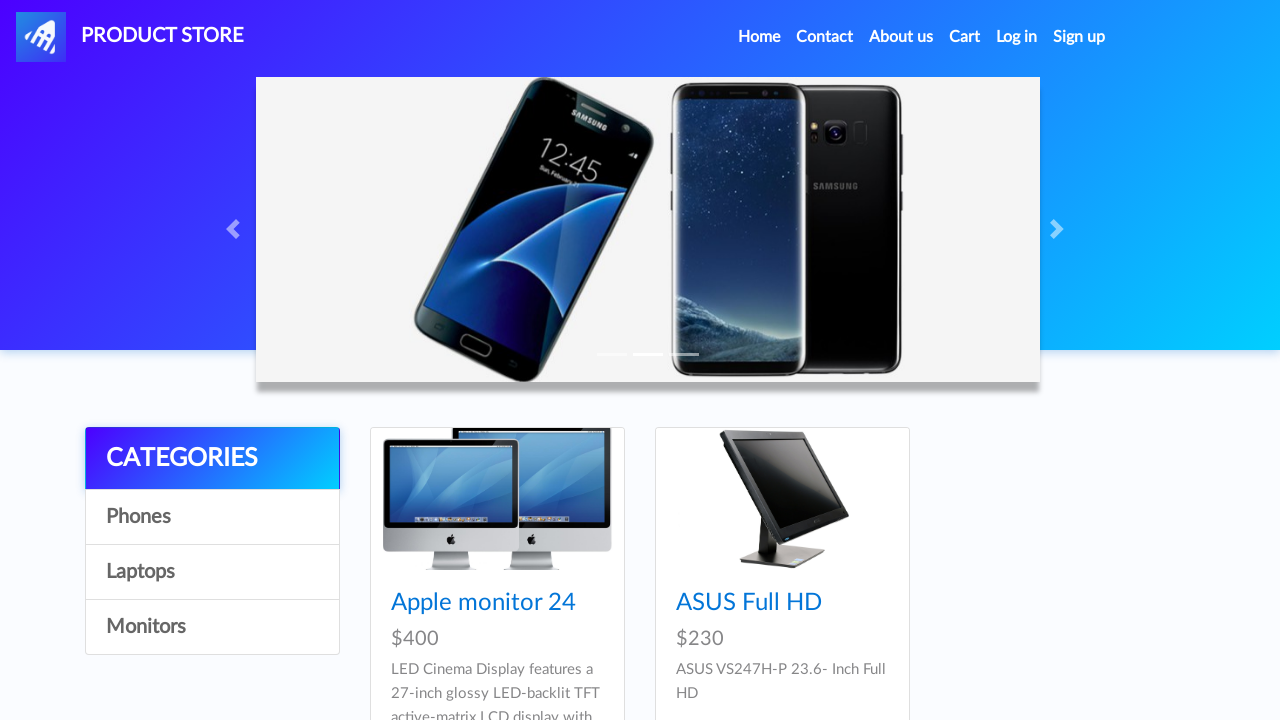